Tests handling a JavaScript prompt dialog by clicking a button, entering text into the prompt, and accepting it

Starting URL: https://the-internet.herokuapp.com/javascript_alerts

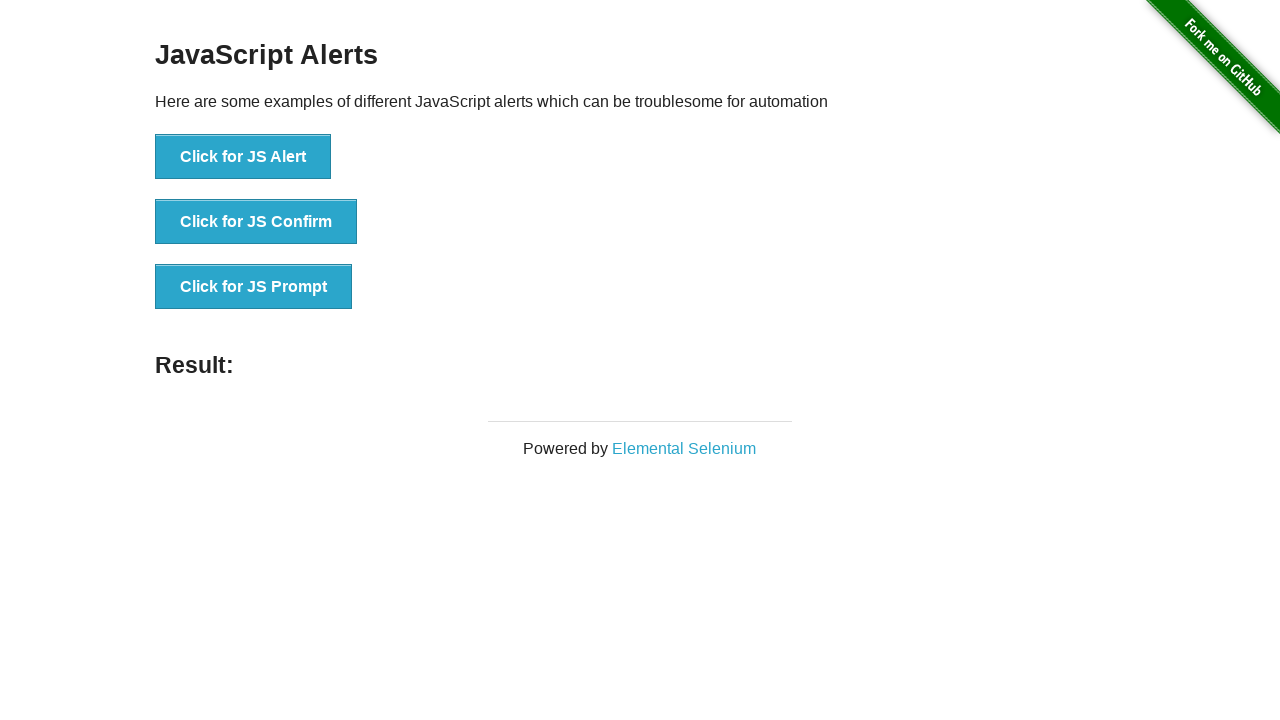

Set up dialog handler to accept prompt with text 'Prompt Alert Test'
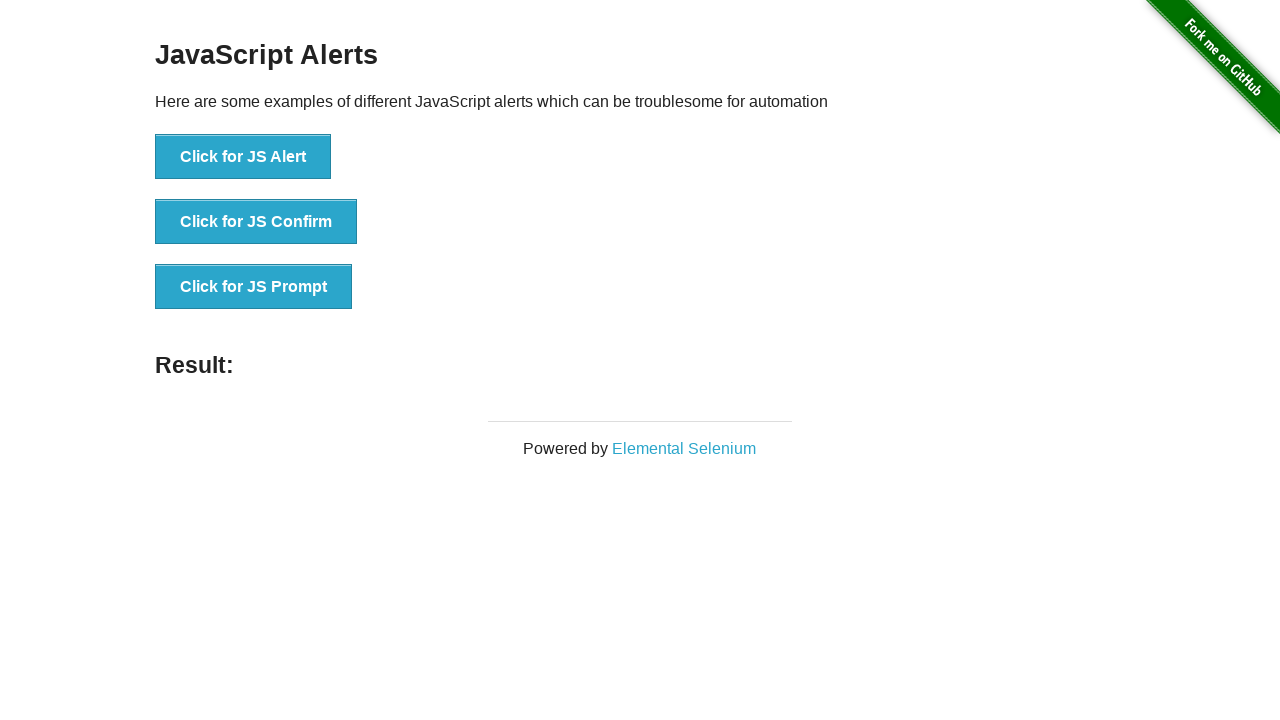

Clicked button to trigger JavaScript prompt dialog at (254, 287) on xpath=//button[text()='Click for JS Prompt']
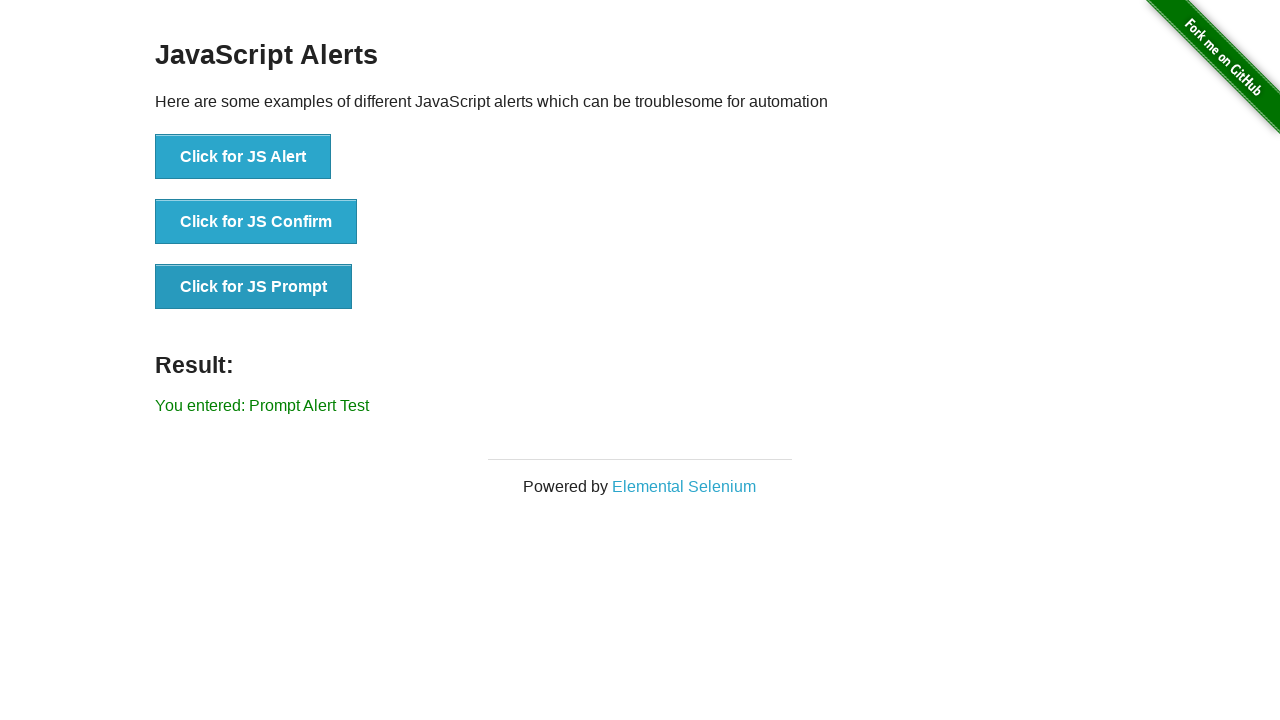

Result message appeared after accepting prompt
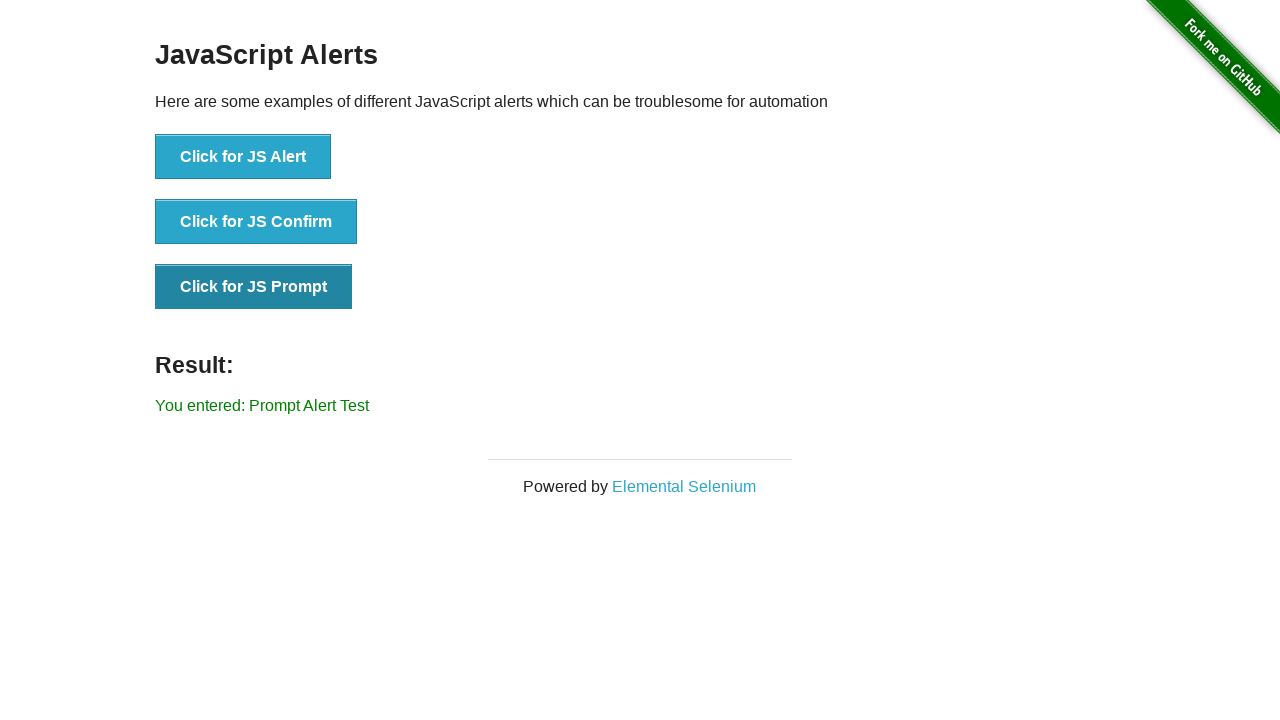

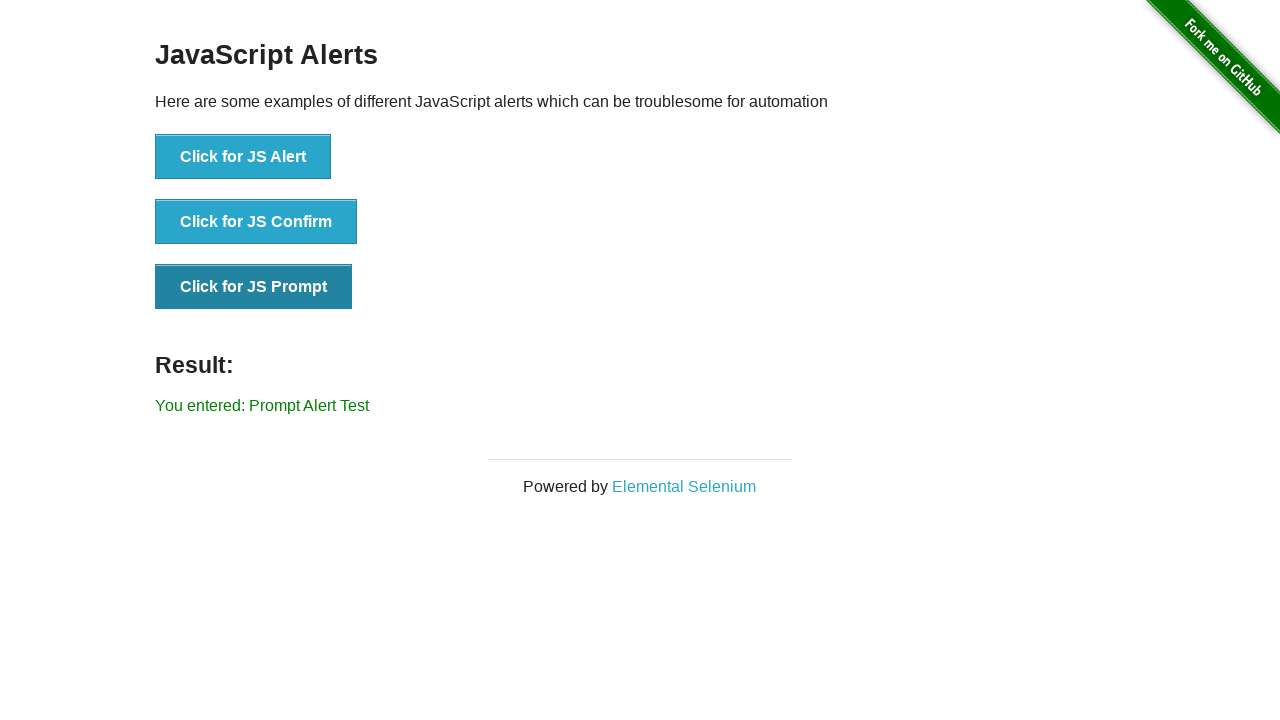